Fills out a comprehensive web form including text fields, radio buttons, checkboxes, dropdown selection, and date picker, then submits the form

Starting URL: https://formy-project.herokuapp.com/form

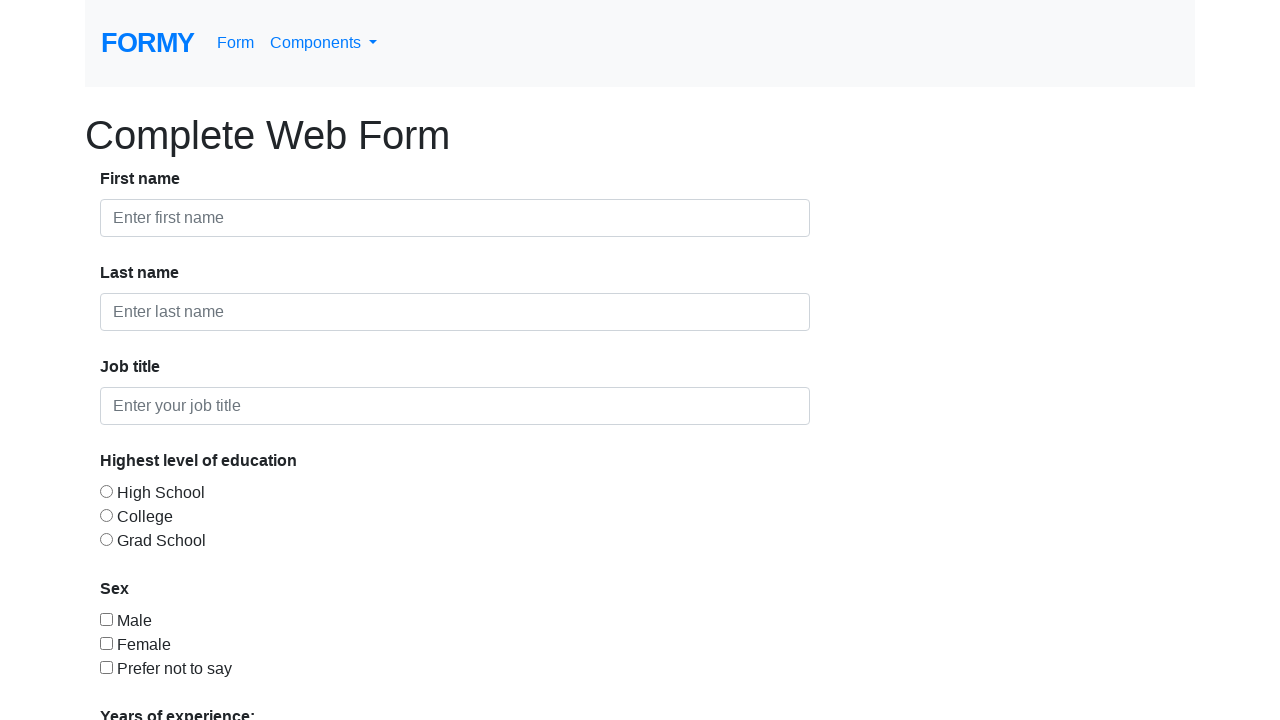

Filled first name field with 'Narendra' on #first-name
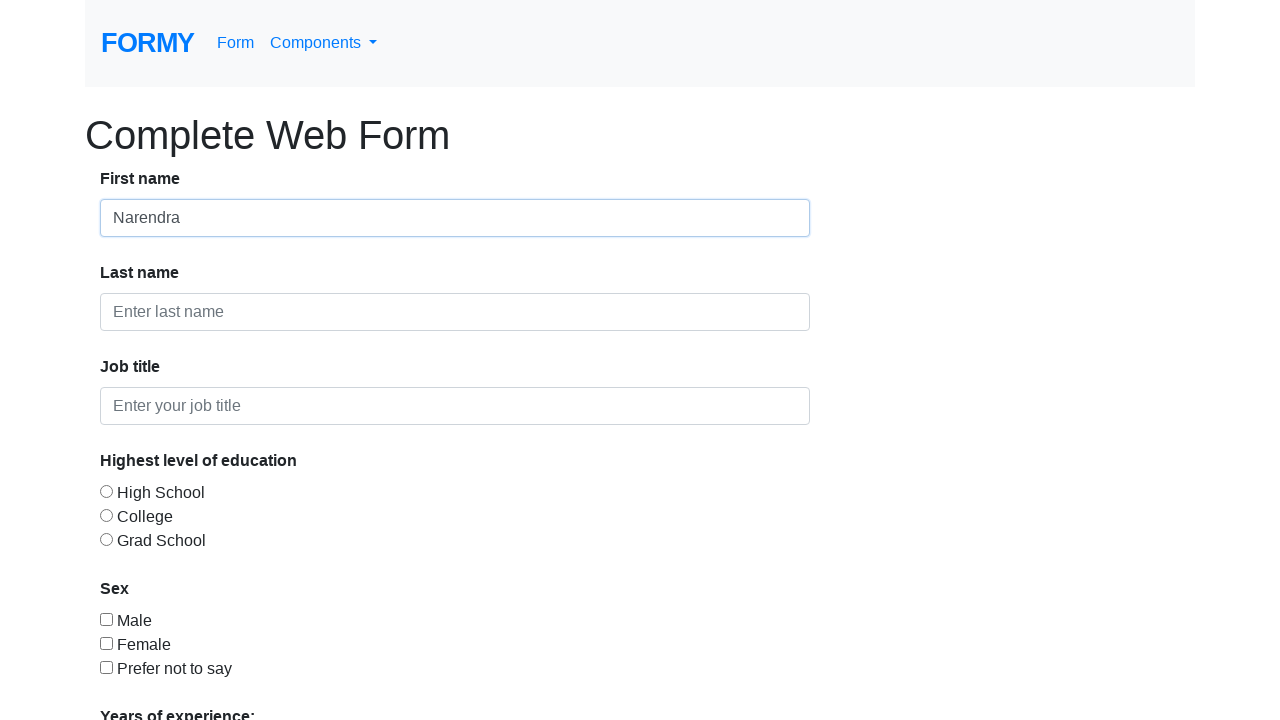

Filled last name field with 'Modi' on #last-name
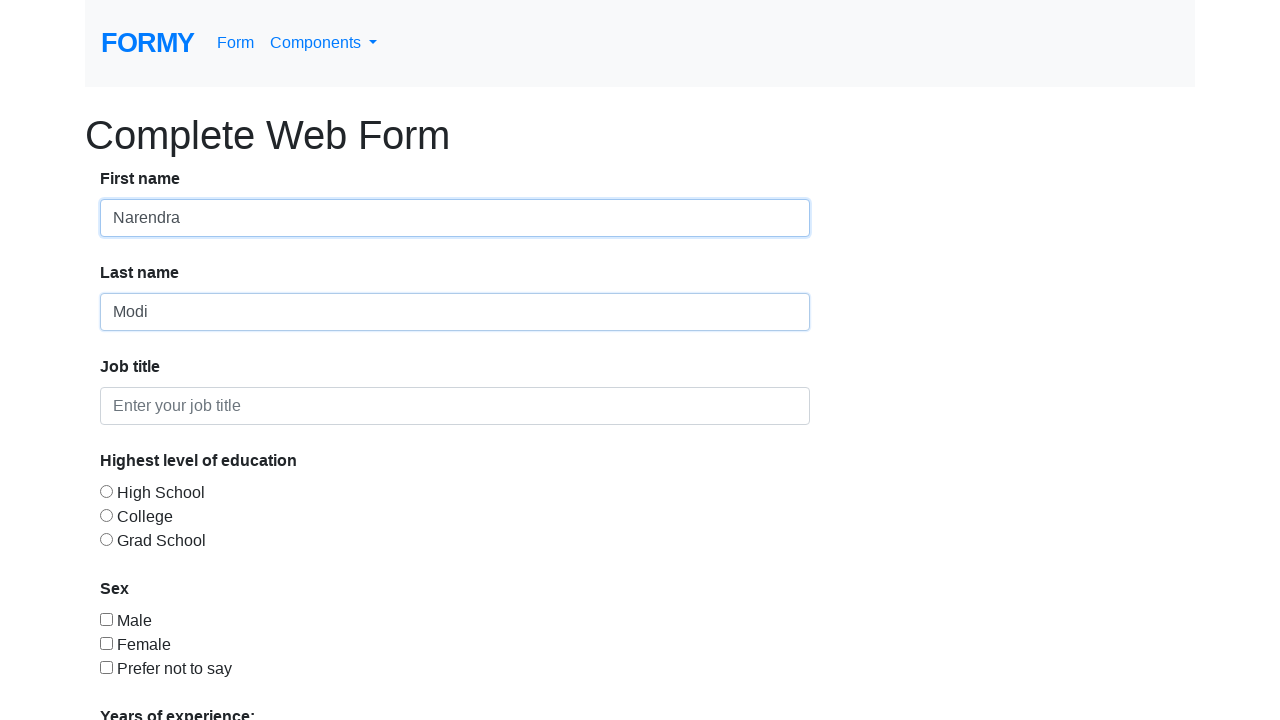

Filled job title field with 'Prime Minister of India' on #job-title
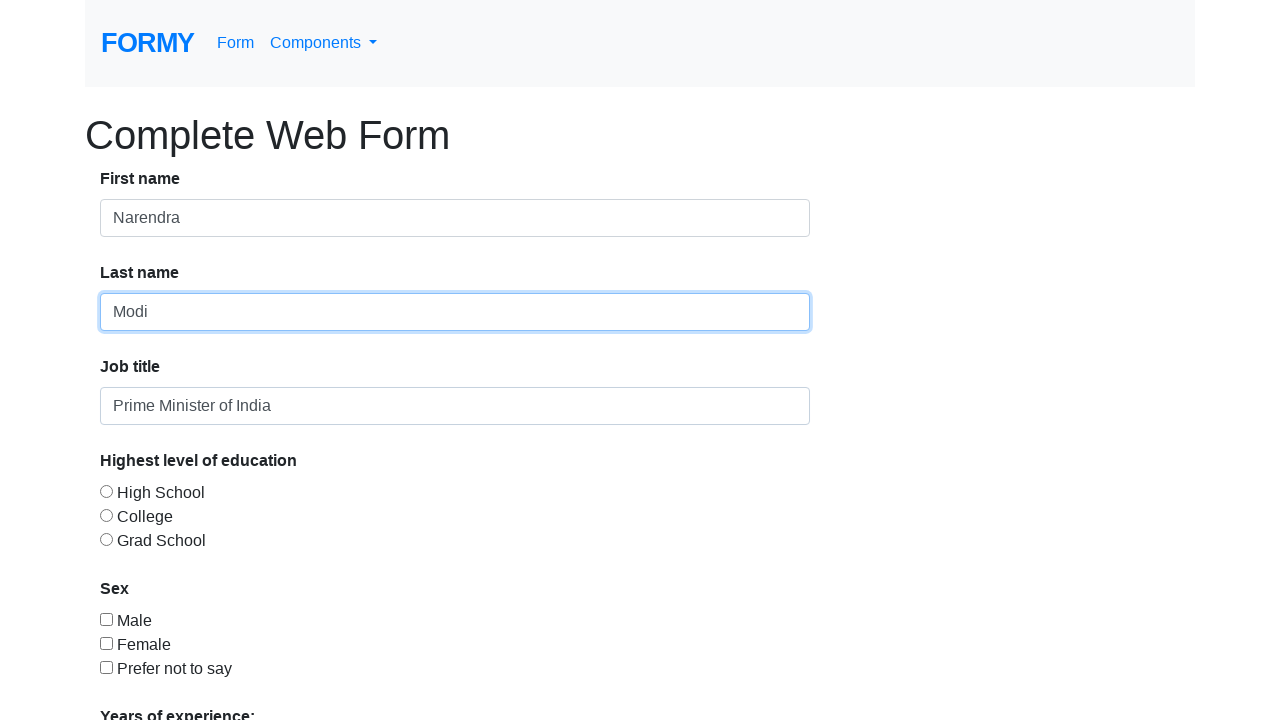

Selected 'College' education level radio button at (106, 539) on #radio-button-3
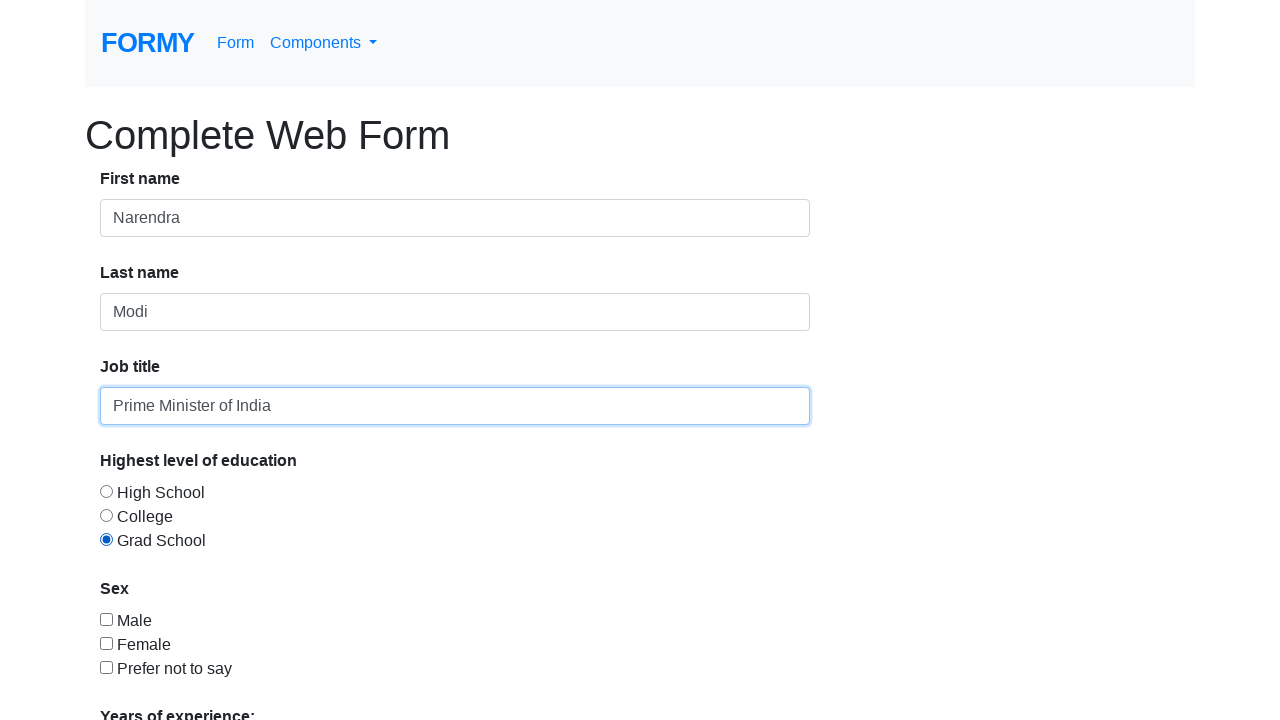

Checked the Male checkbox at (106, 619) on #checkbox-1
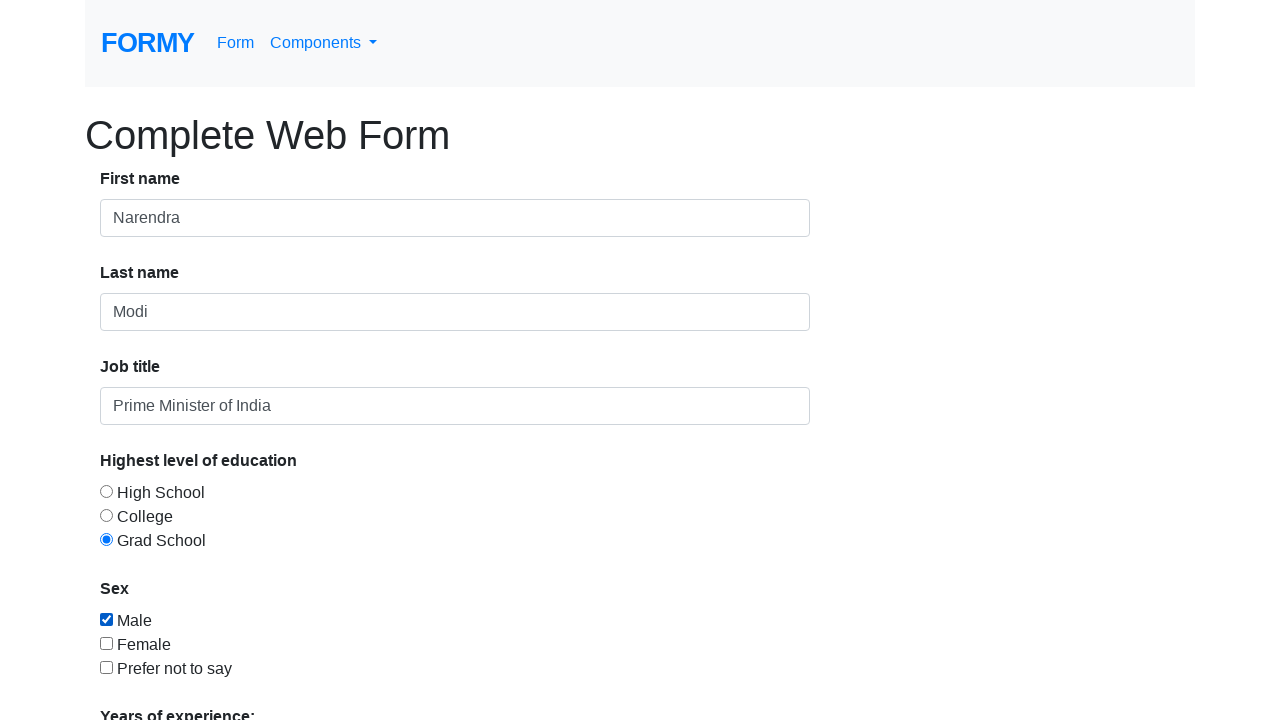

Selected '5-9' years of experience from dropdown on select
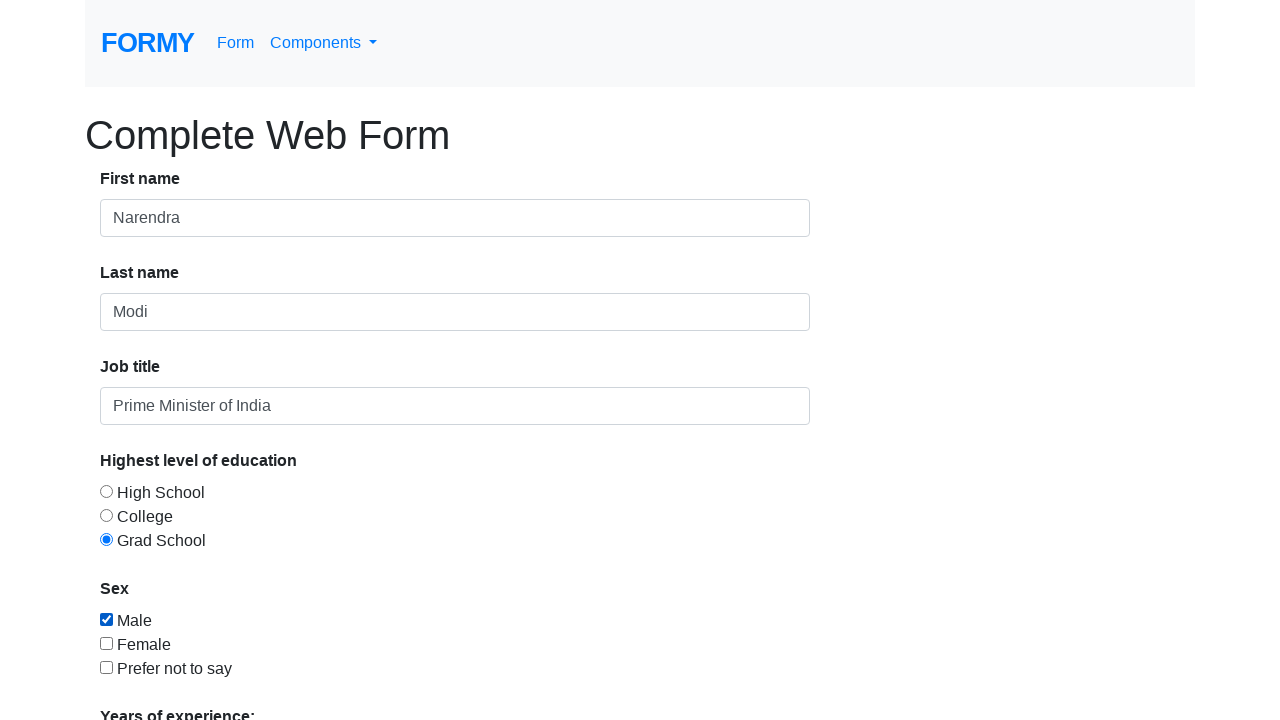

Filled date picker with '09/17/1950' on #datepicker
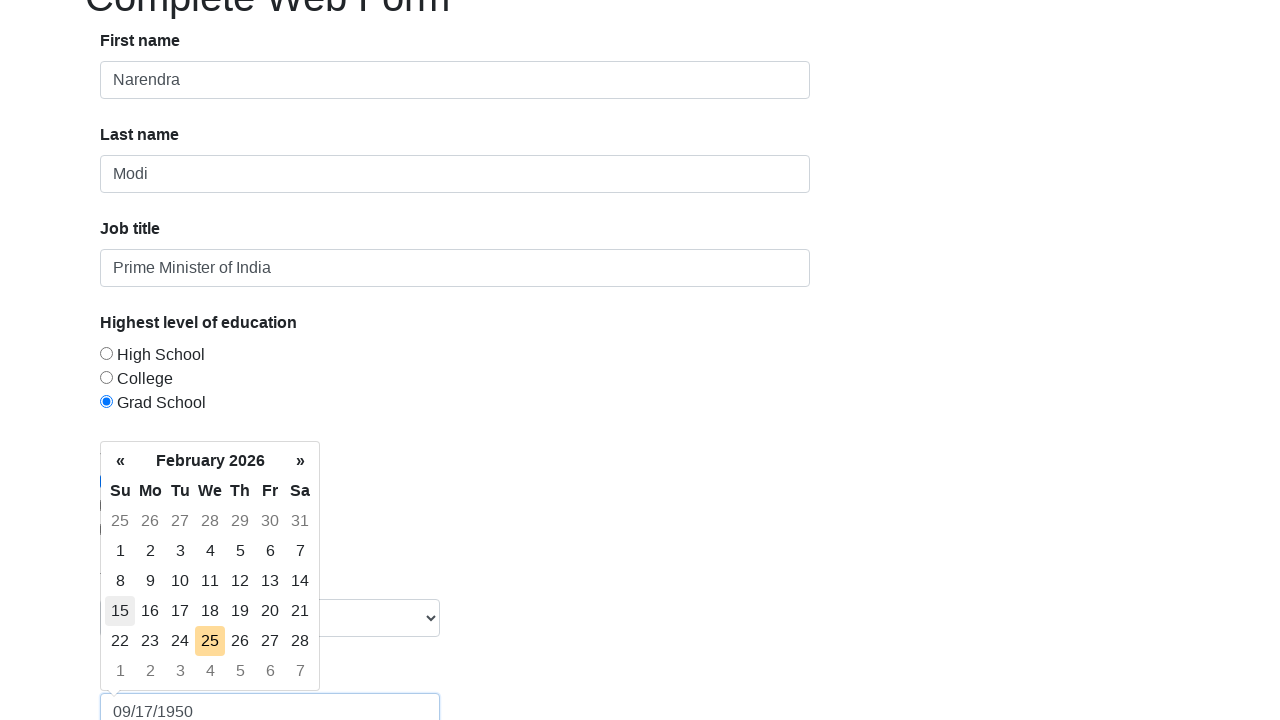

Clicked the form submit button at (148, 680) on .btn.btn-lg.btn-primary
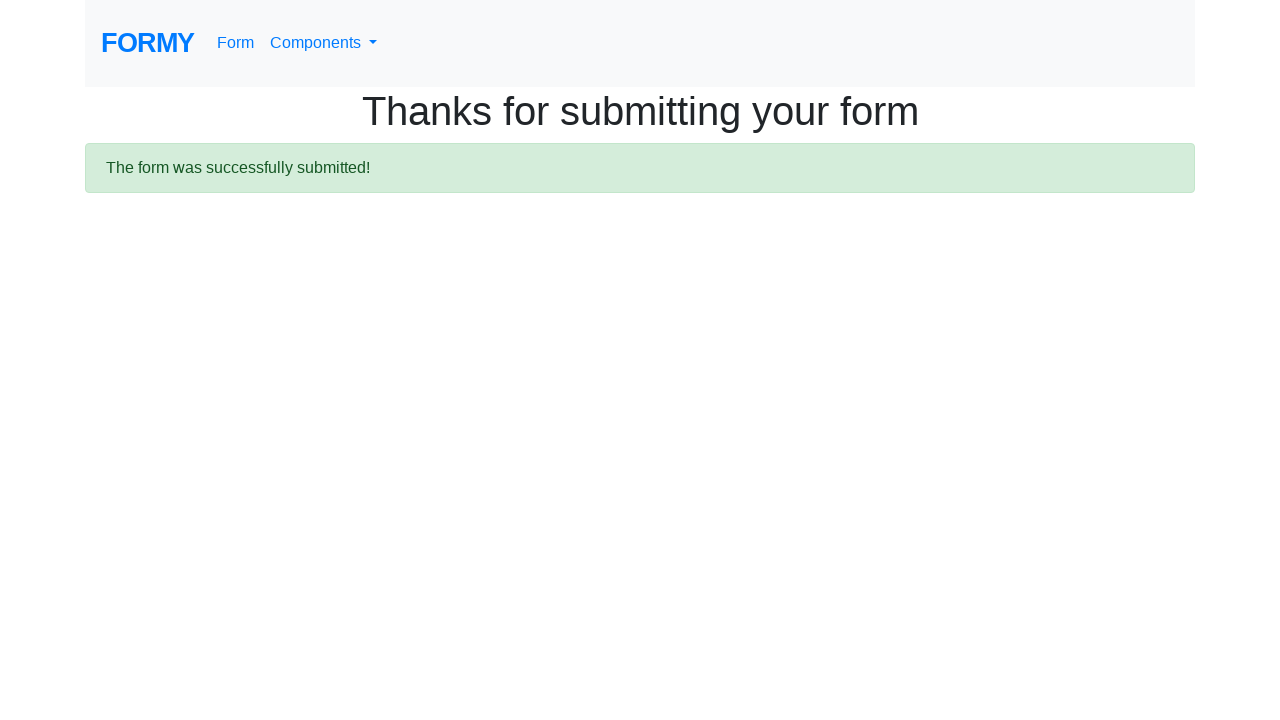

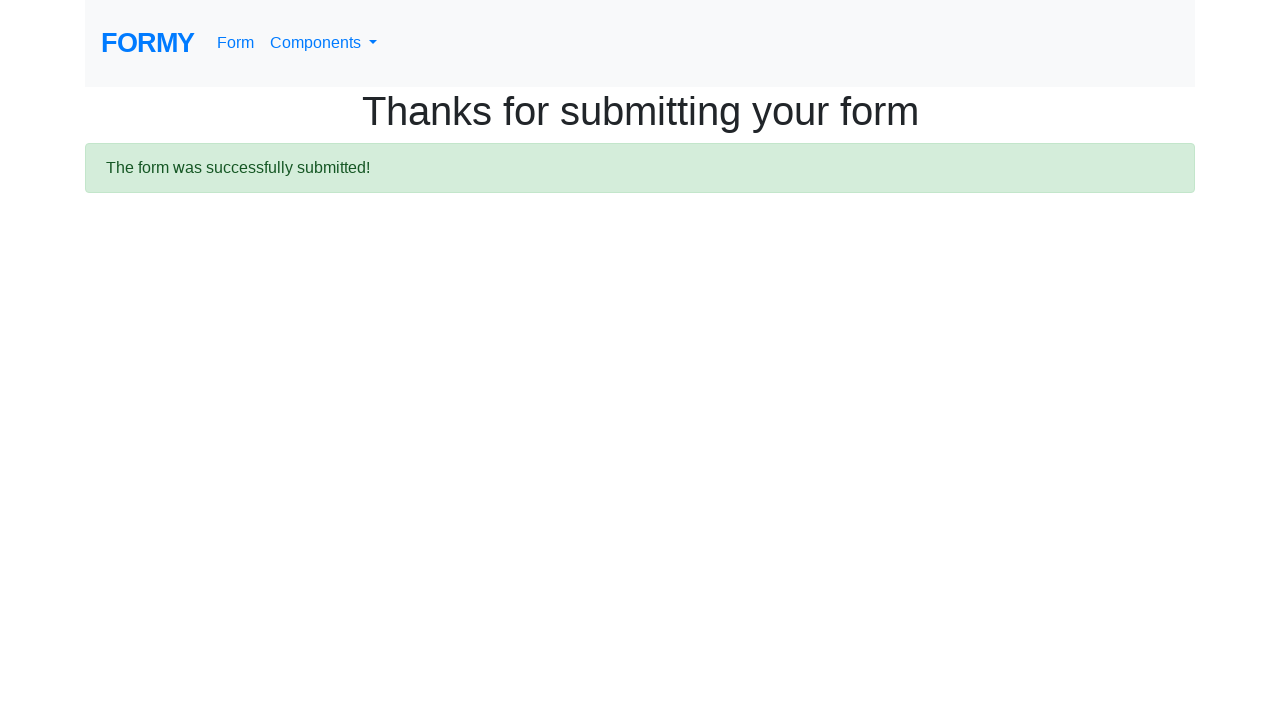